Navigates to a page, clicks a specific link by its text content, then fills out a form with personal information and submits it

Starting URL: http://suninjuly.github.io/find_link_text

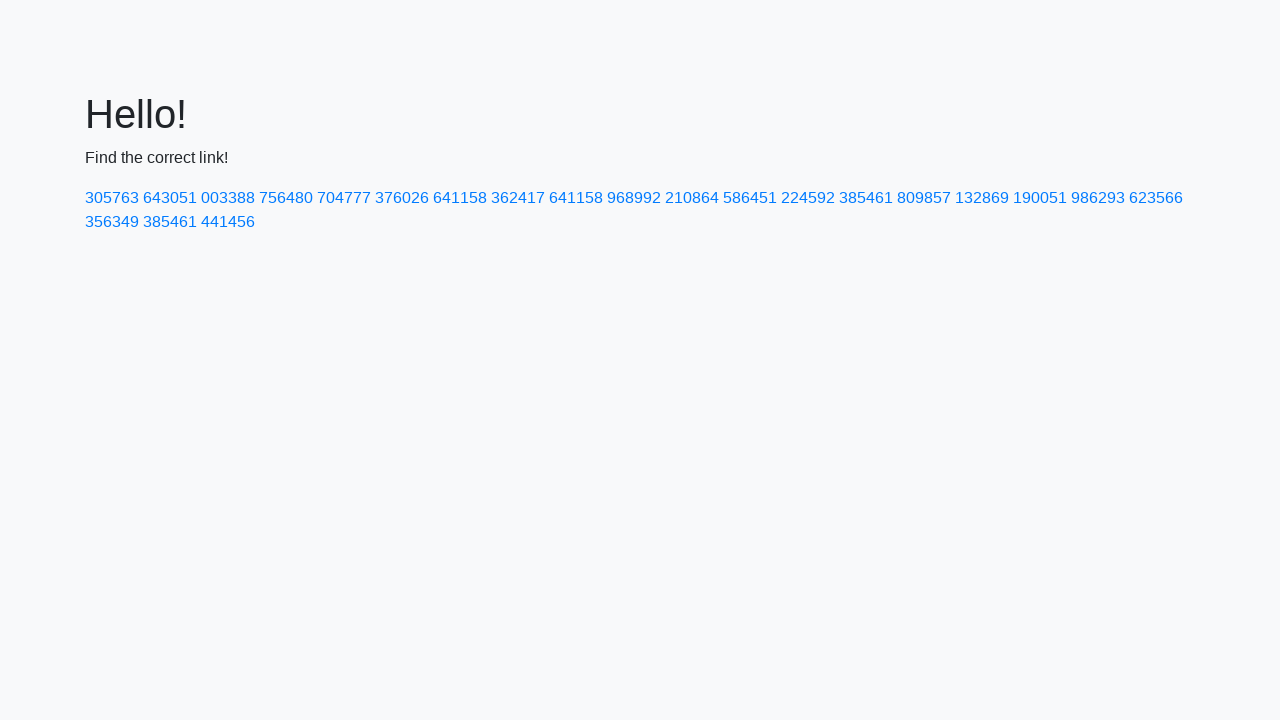

Navigated to http://suninjuly.github.io/find_link_text
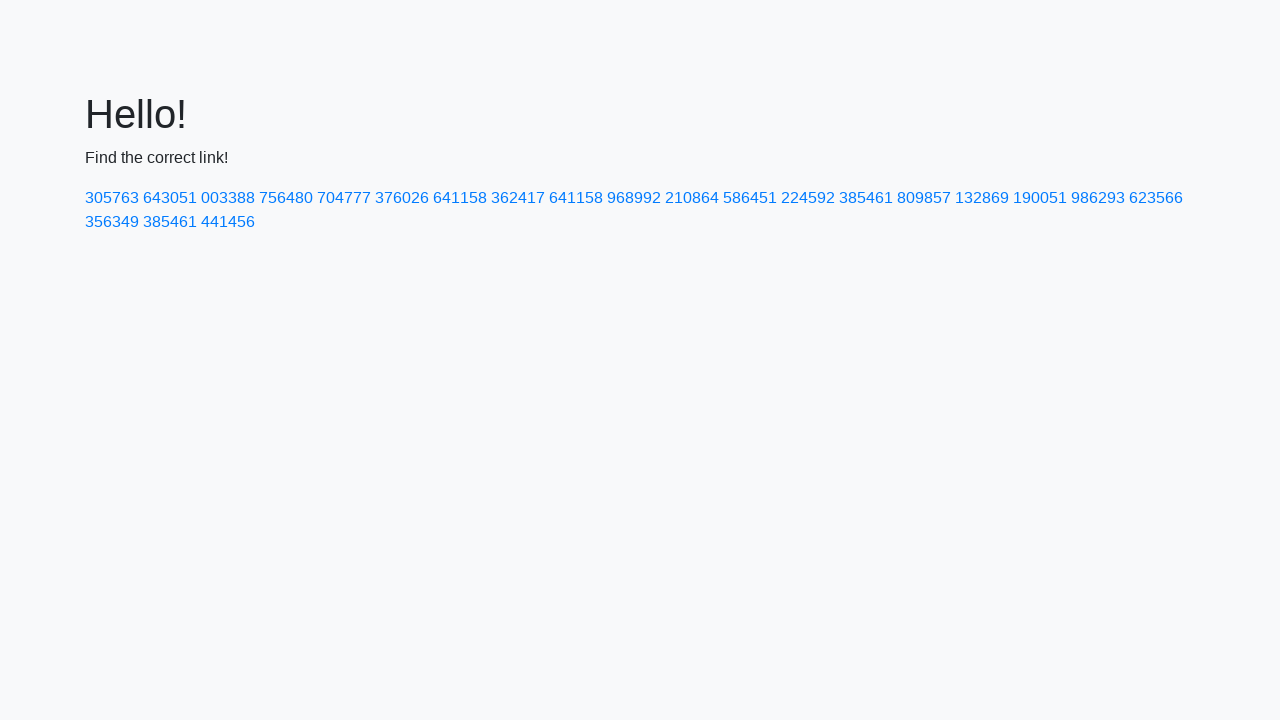

Clicked link with text '224592' at (808, 198) on text=224592
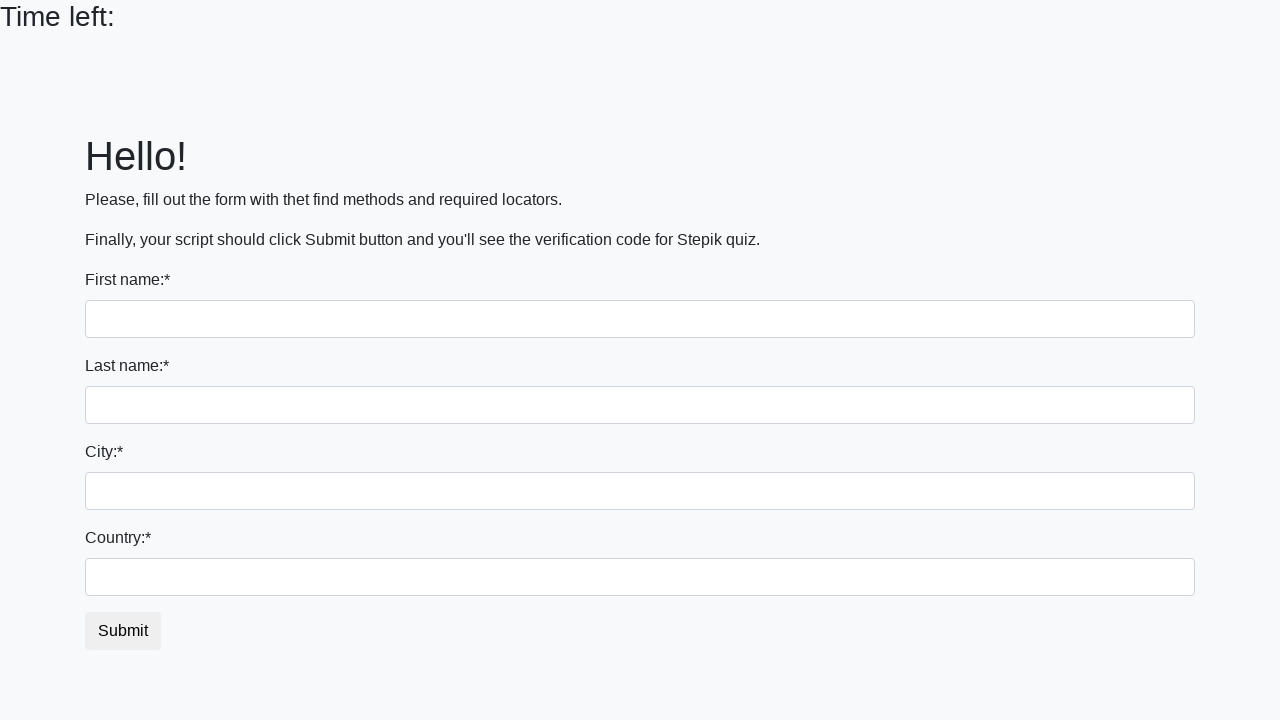

Filled first name field with 'Ivan' on input[type='text']
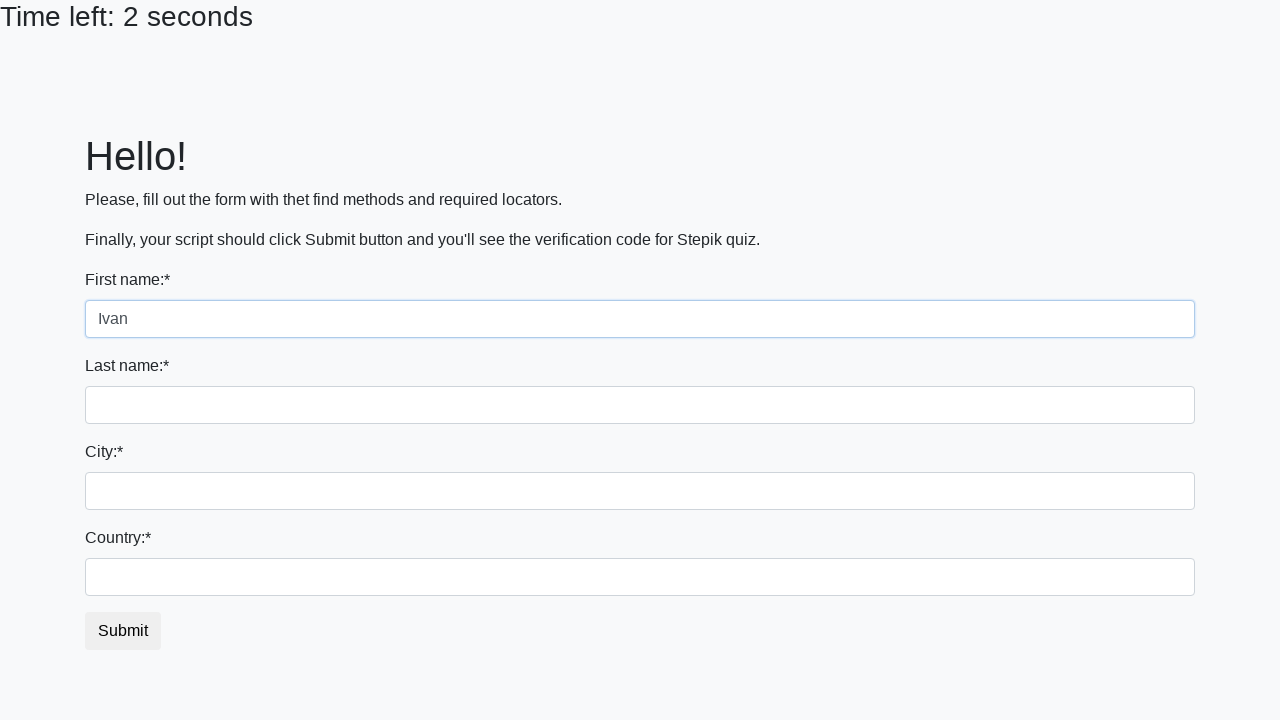

Filled last name field with 'Petrov' on input[name='last_name']
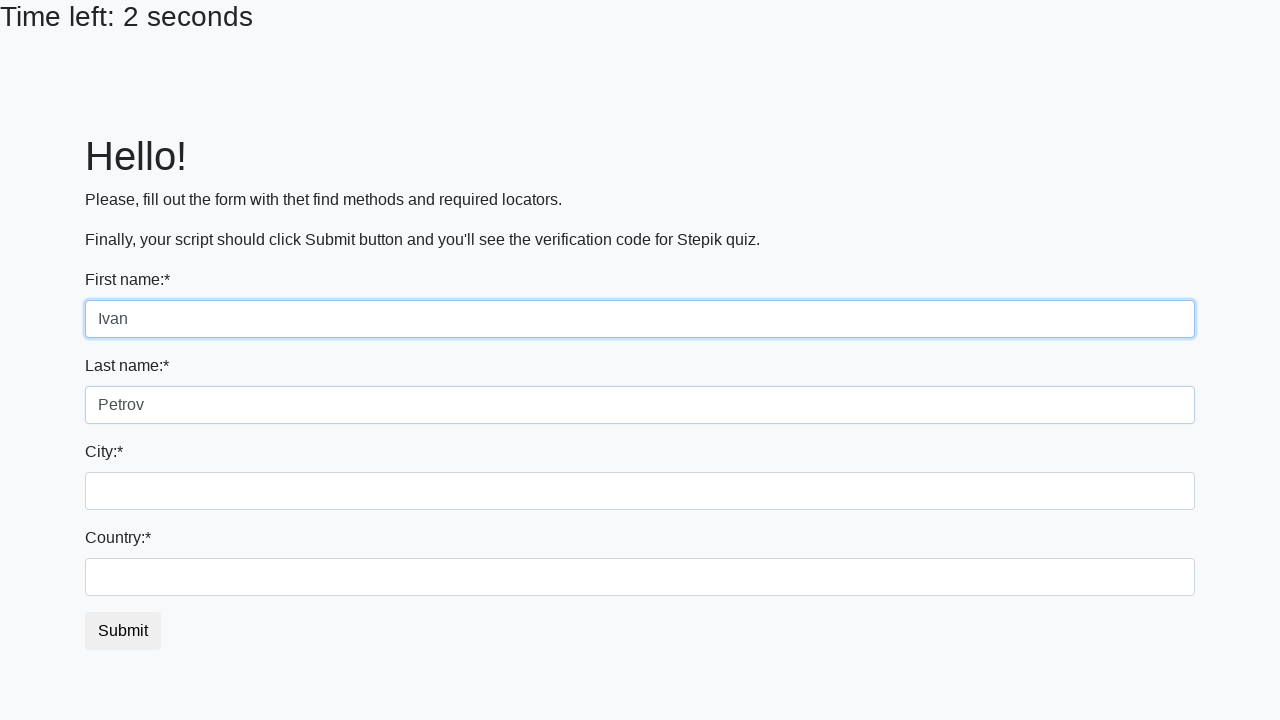

Filled city field with 'Smolensk' on .form-control.city
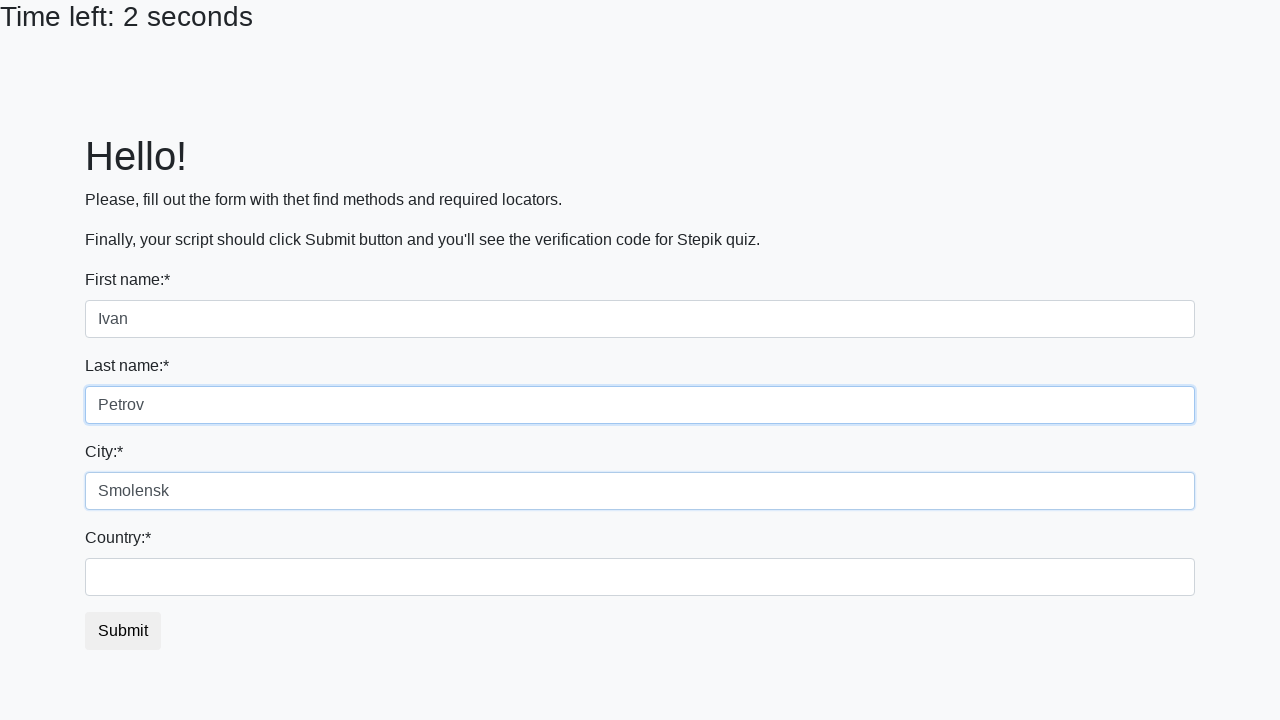

Filled country field with 'Russia' on #country
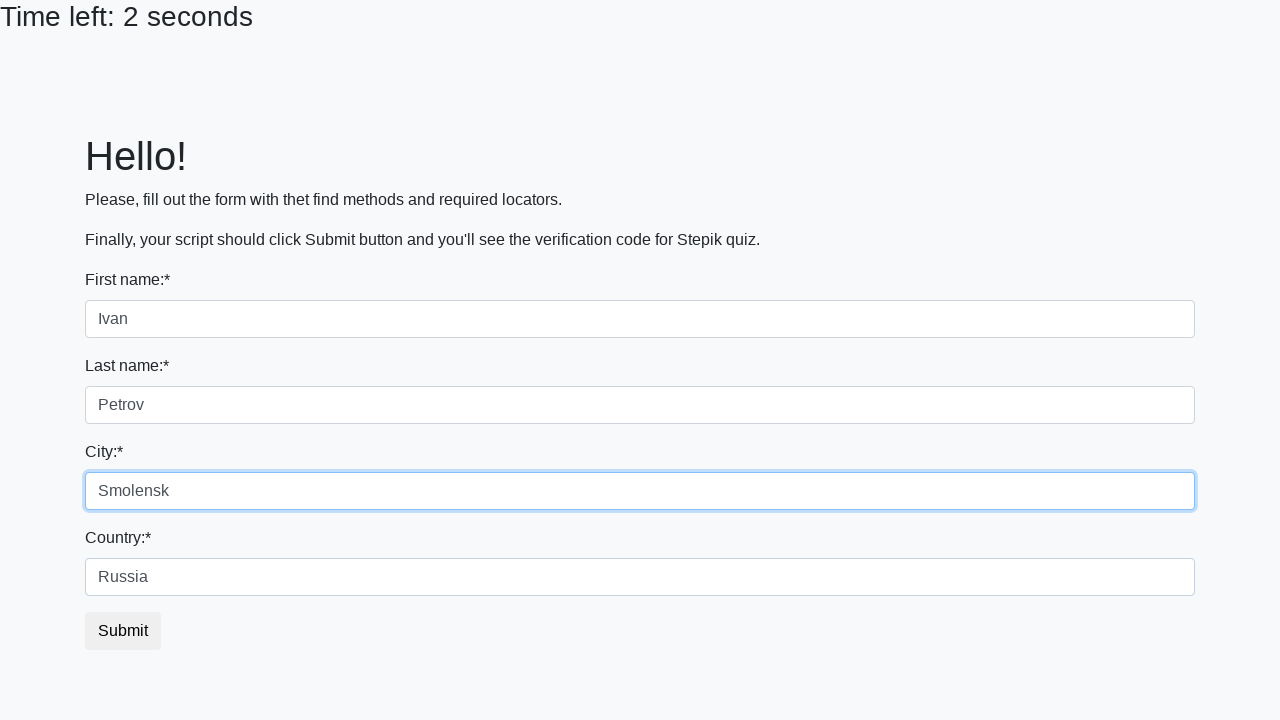

Clicked submit button to submit form at (123, 631) on button.btn
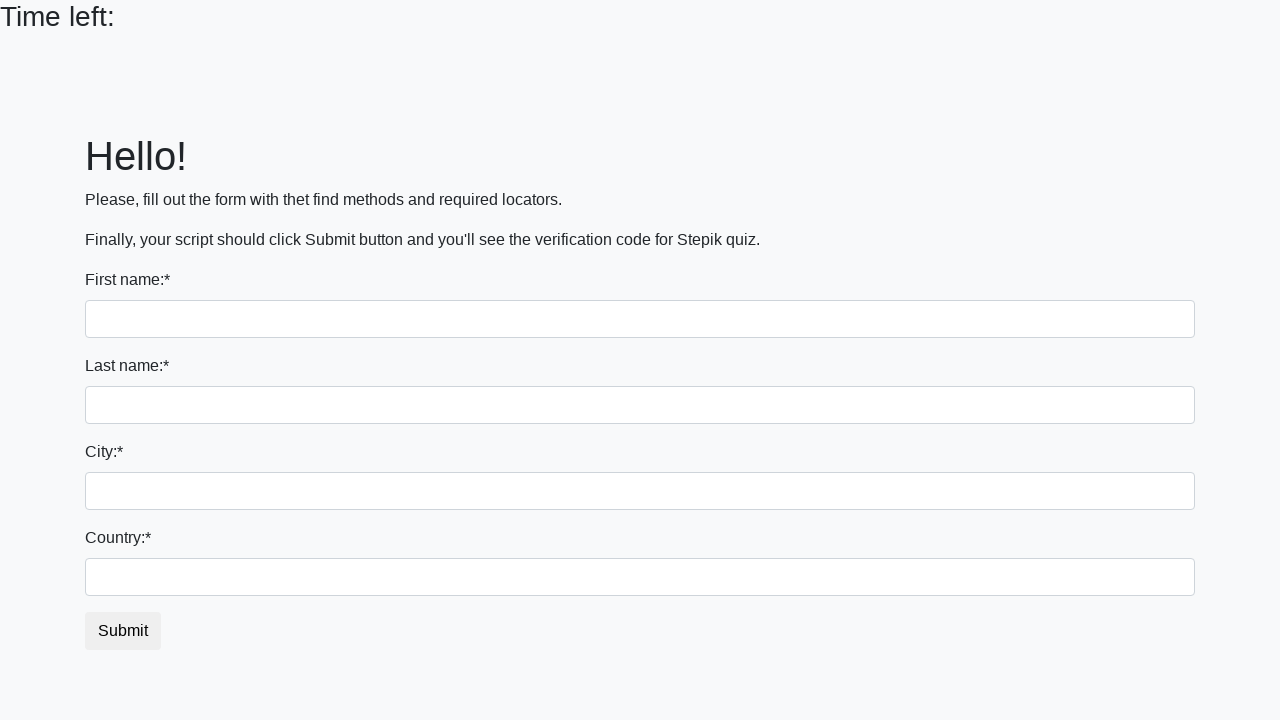

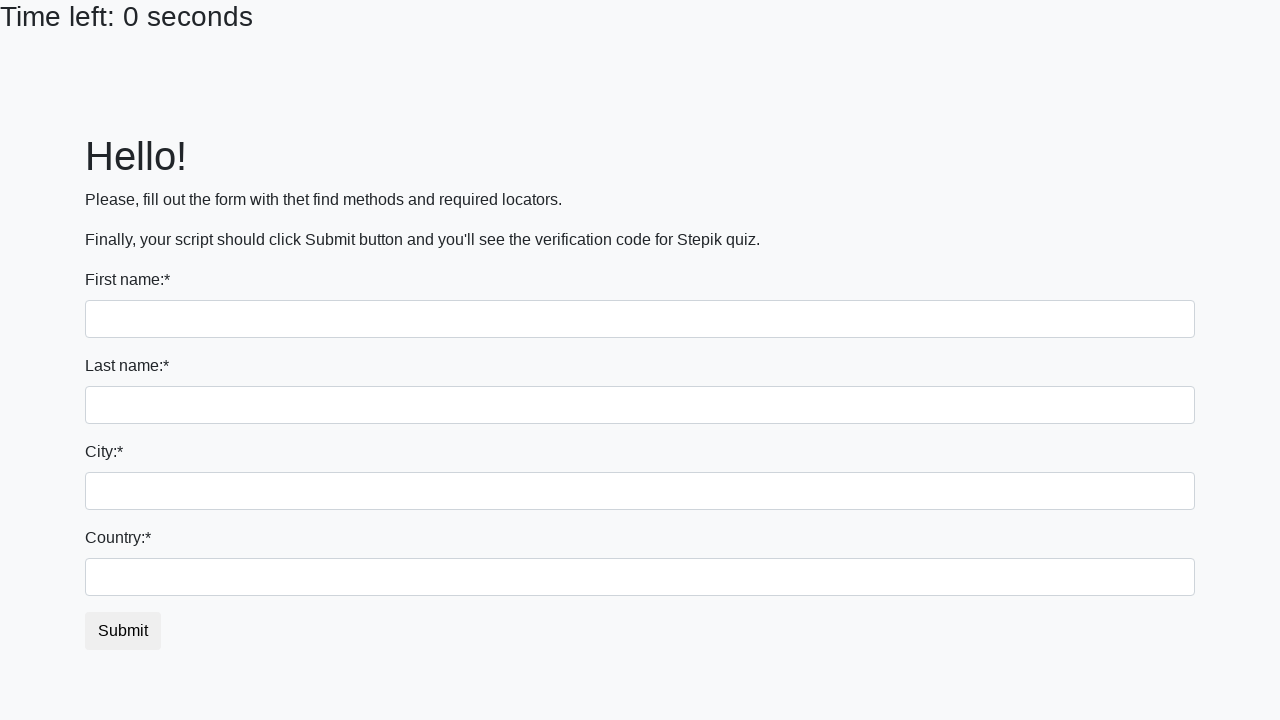